Tests relative locator functionality by interacting with form elements using their positional relationships to other elements on the page

Starting URL: https://rahulshettyacademy.com/angularpractice/

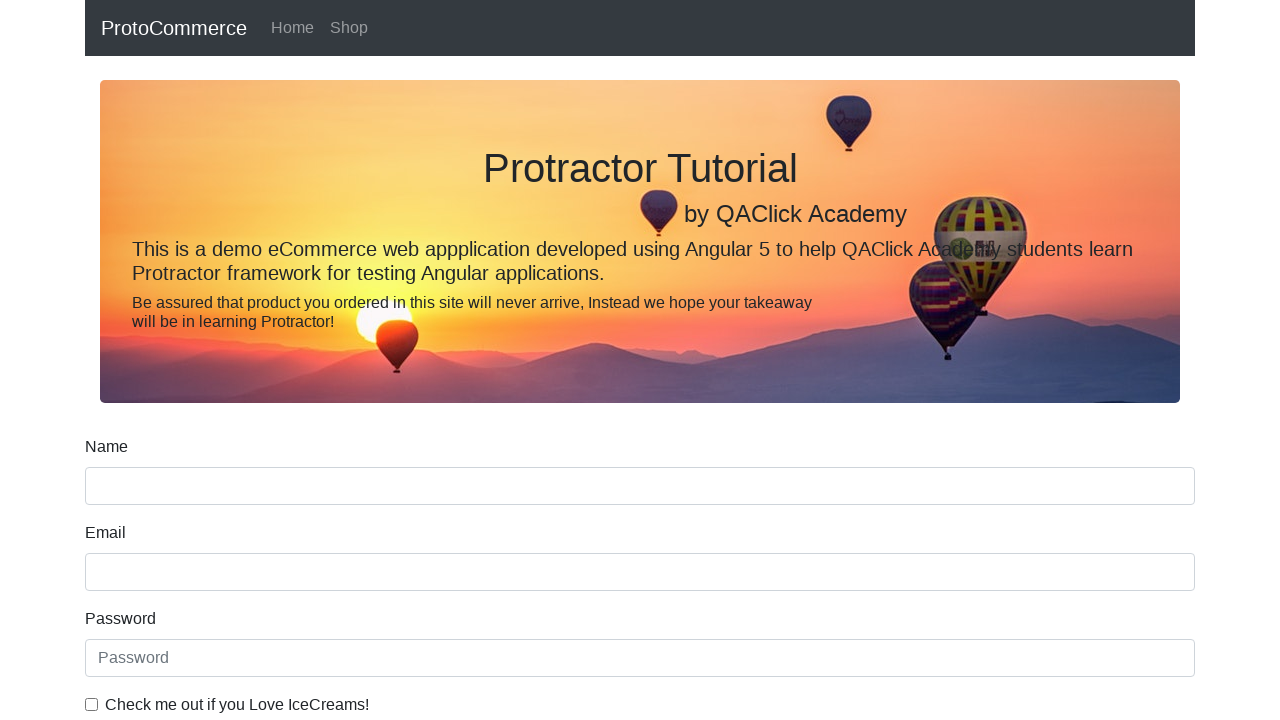

Located name input field using XPath
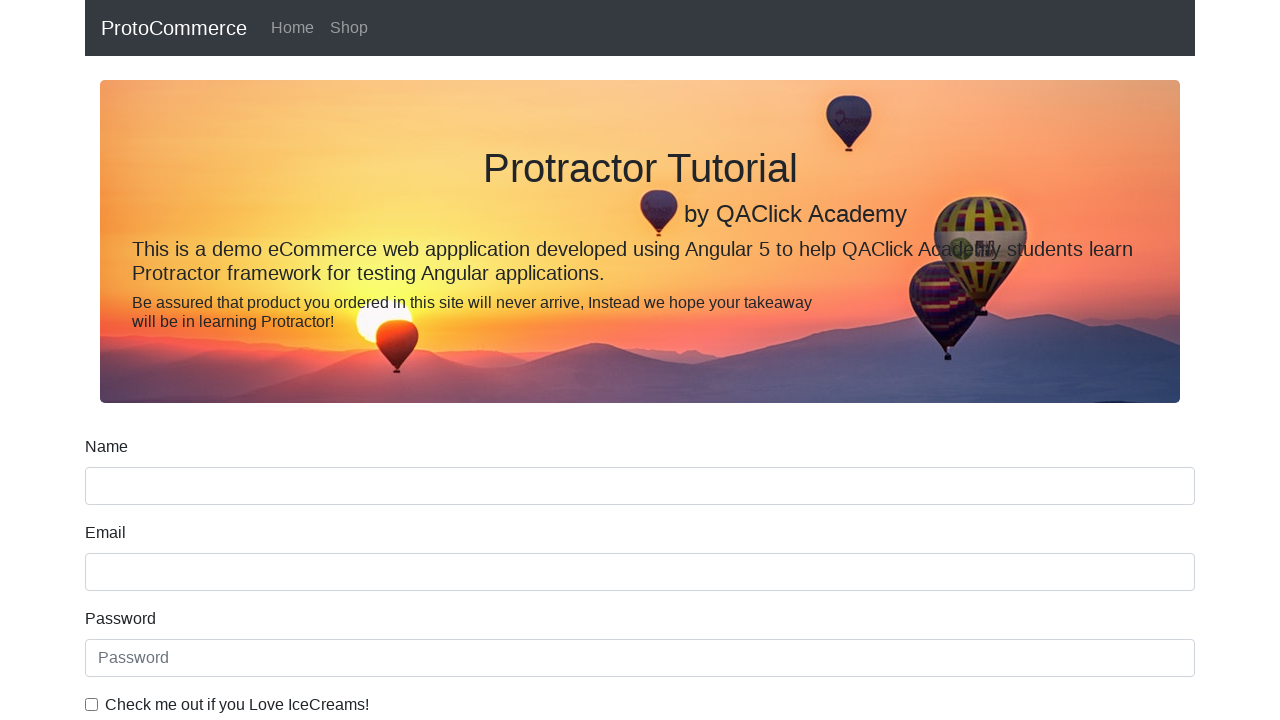

Located label above name field
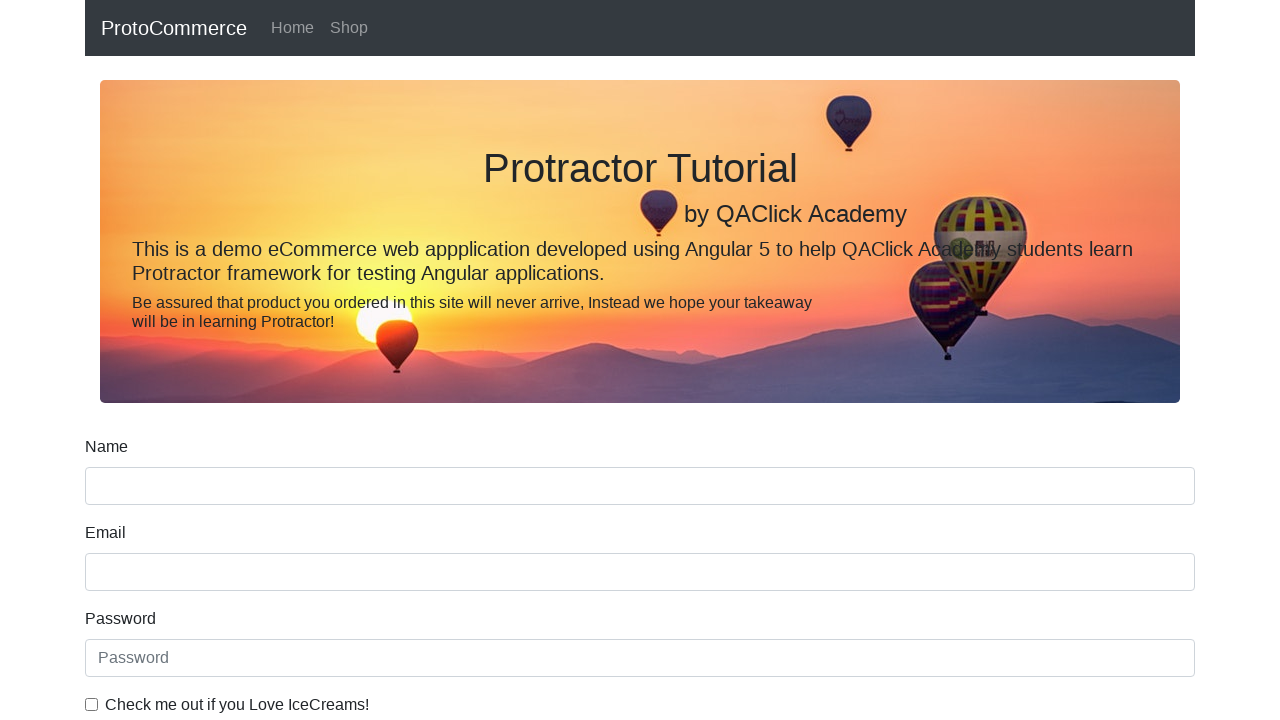

Printed text content of name label
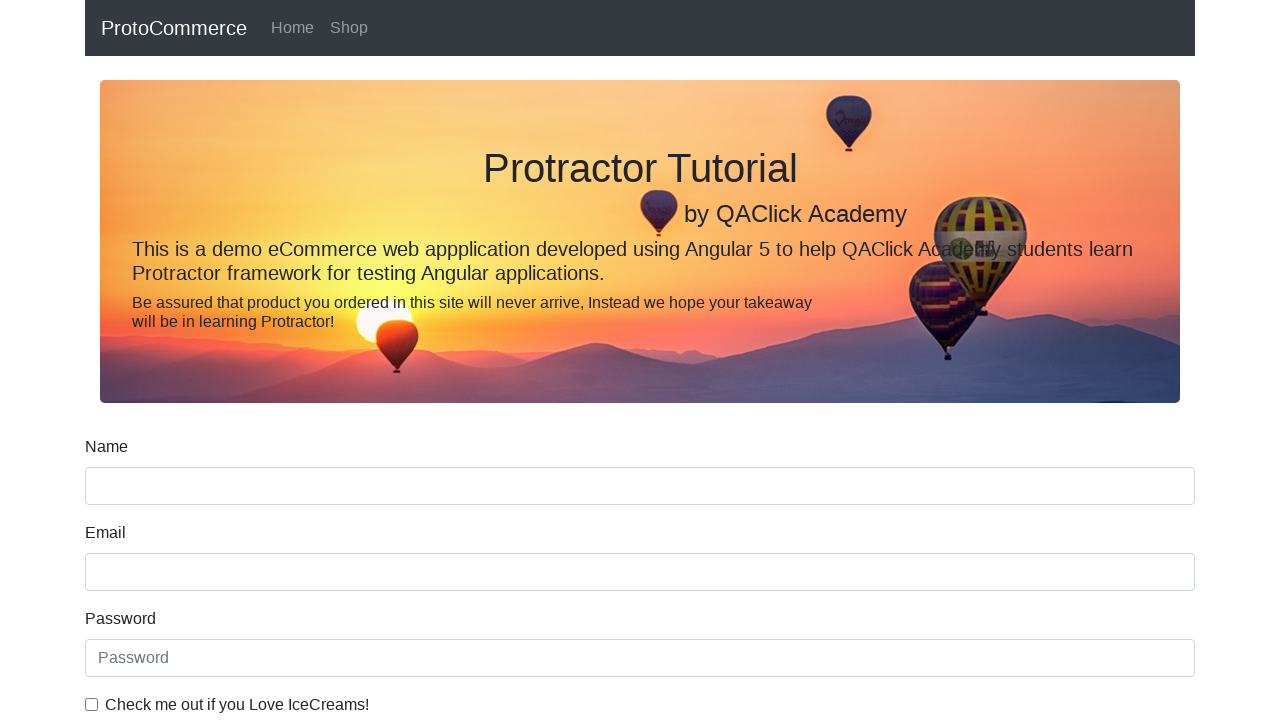

Located ice cream checkbox label
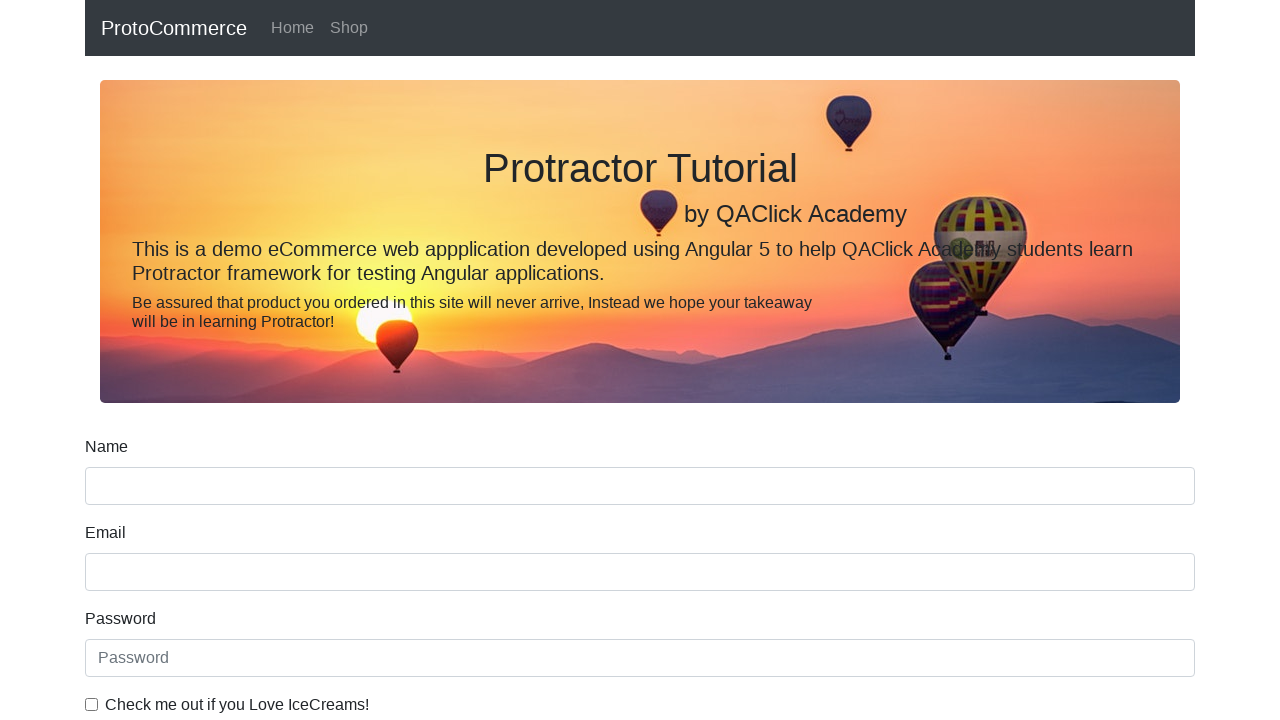

Clicked ice cream checkbox at (92, 704) on input[type='checkbox'] >> nth=0
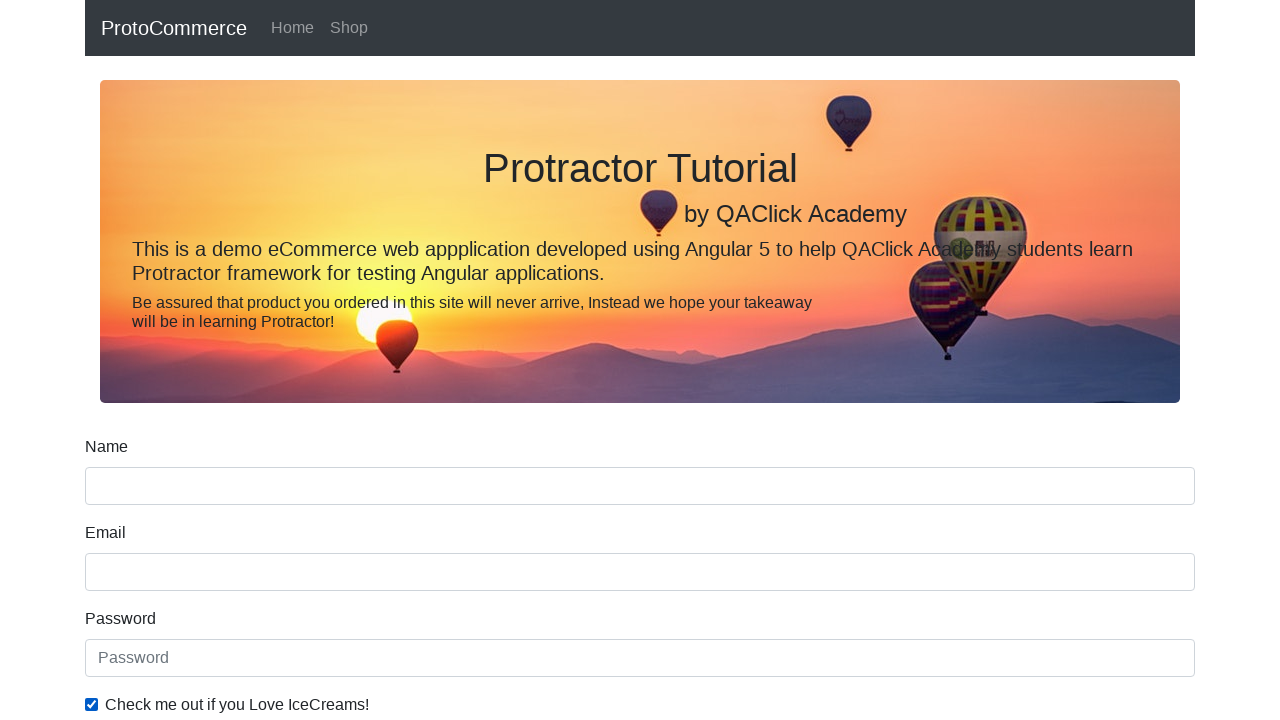

Located student radio button label
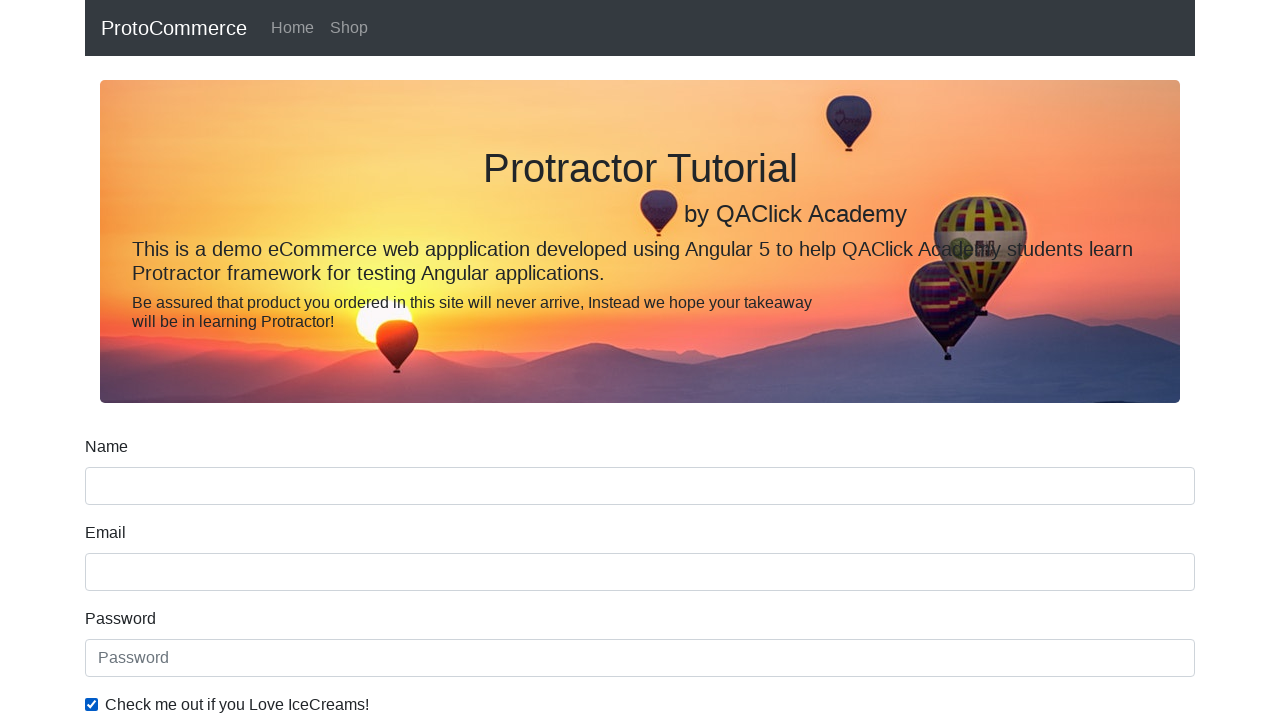

Clicked student radio button at (238, 360) on input#inlineRadio1
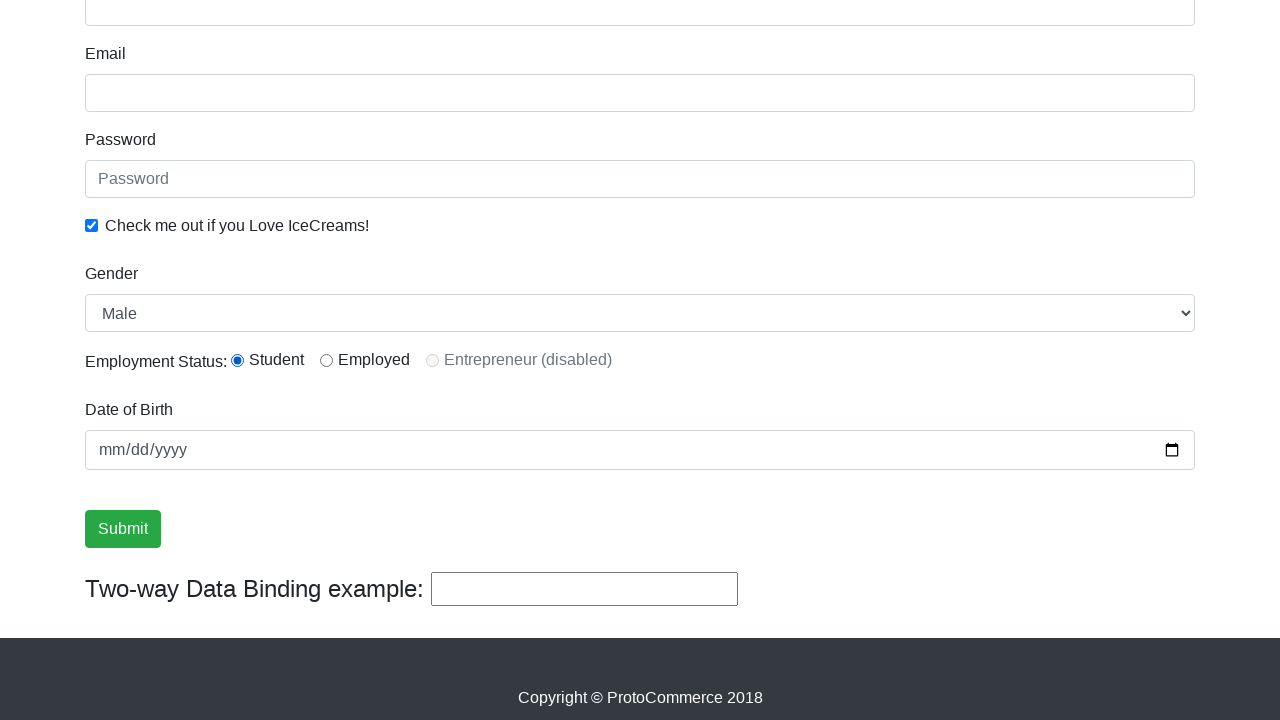

Located employed radio button label
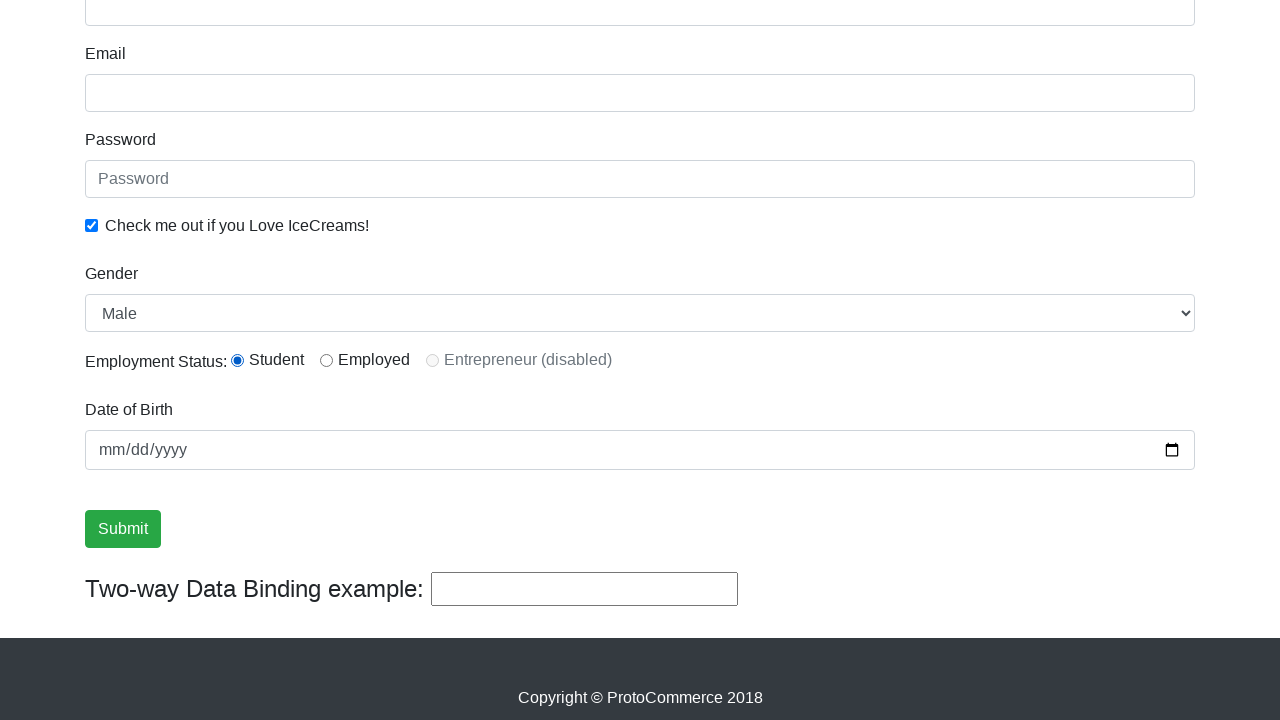

Printed text content of employed label
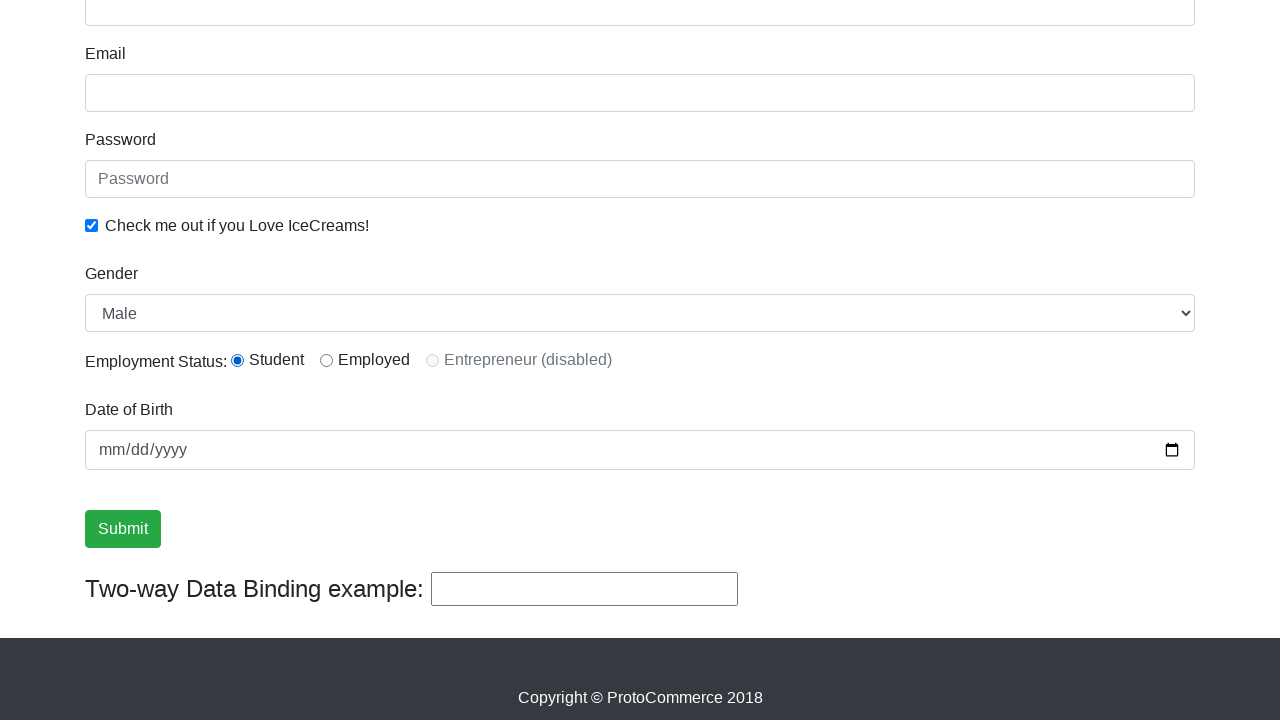

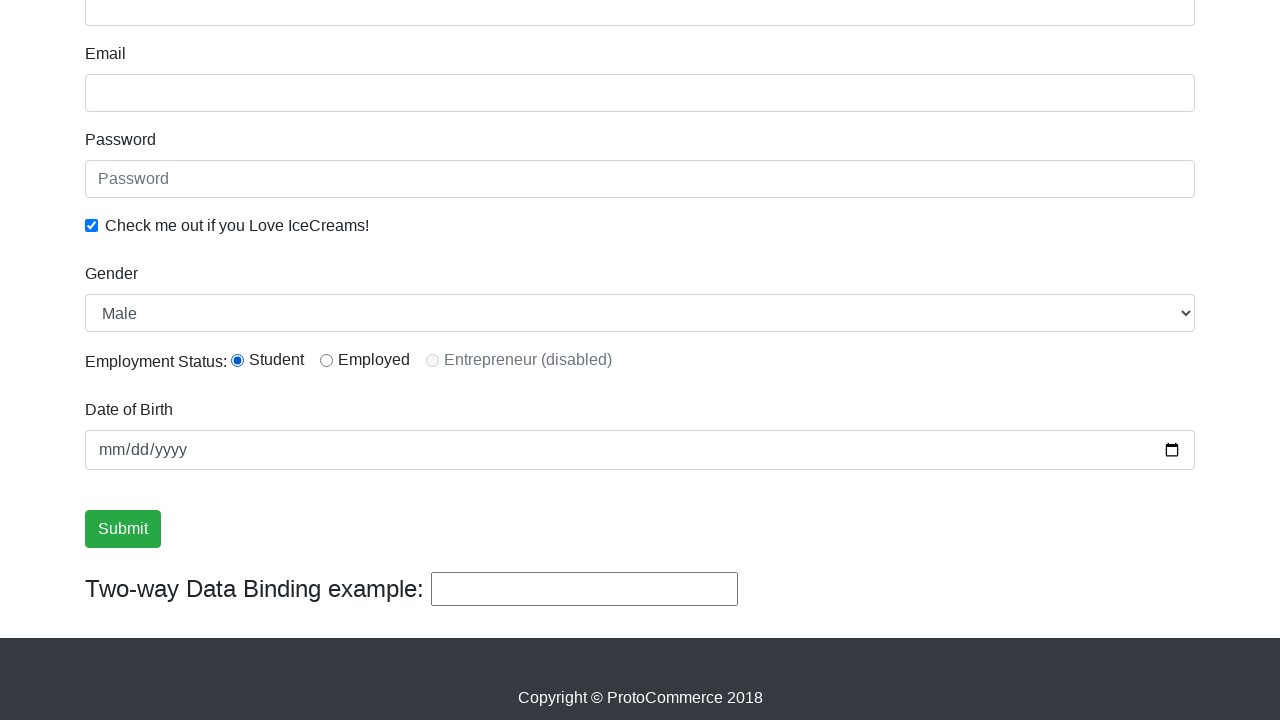